Tests web table functionality by searching for a record and adding a new entry with form fields for first name, last name, age, email, salary, and department

Starting URL: https://demoqa.com/webtables

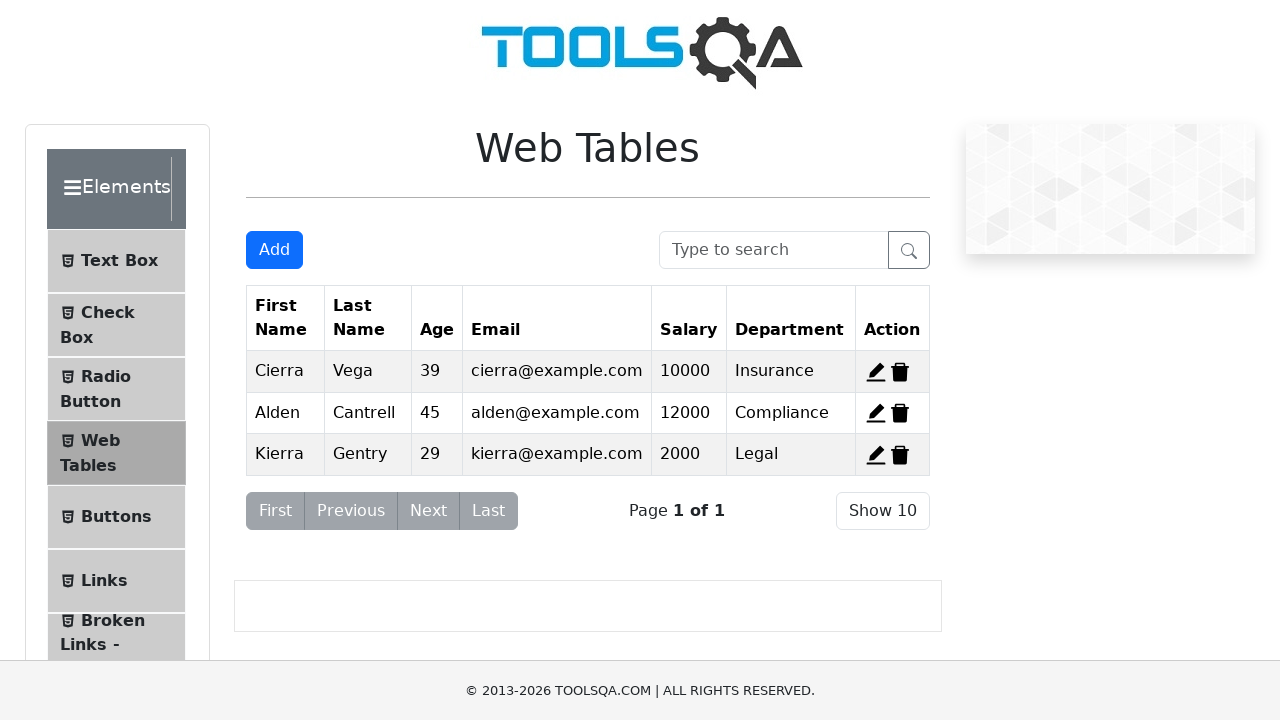

Clicked search input field at (774, 250) on input[placeholder='Type to search']
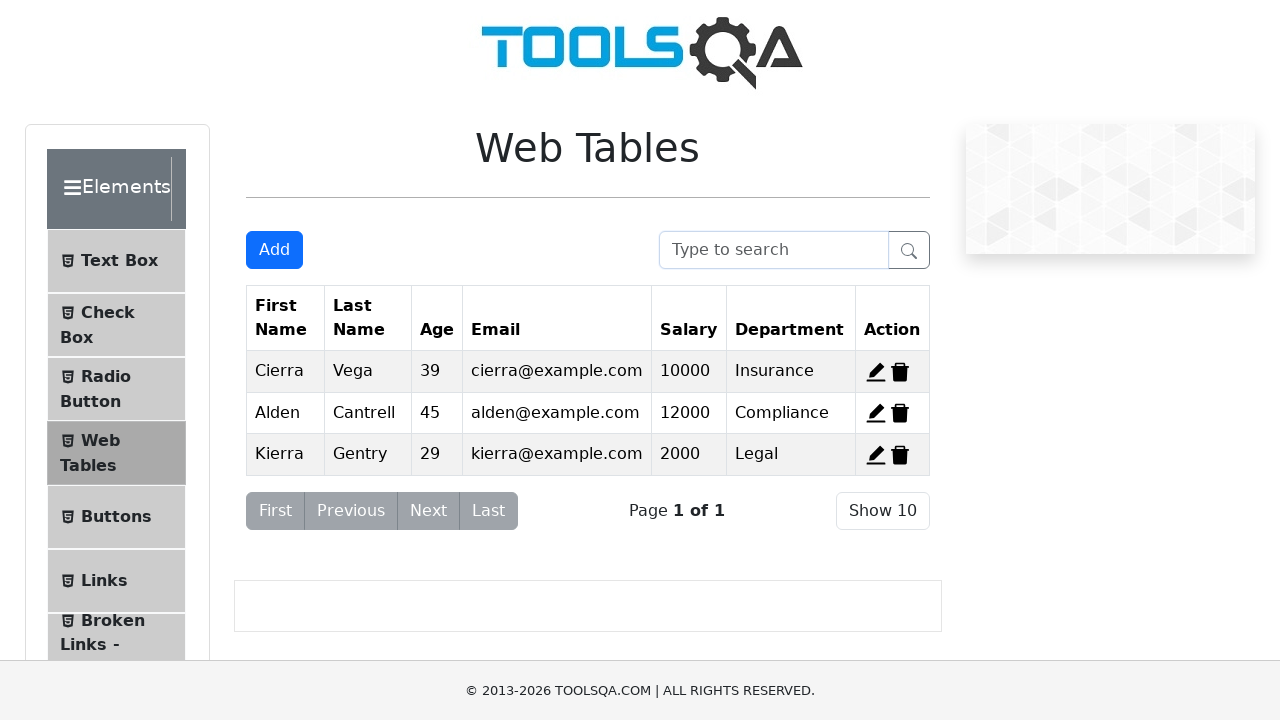

Filled search field with 'Alden' on input[placeholder='Type to search']
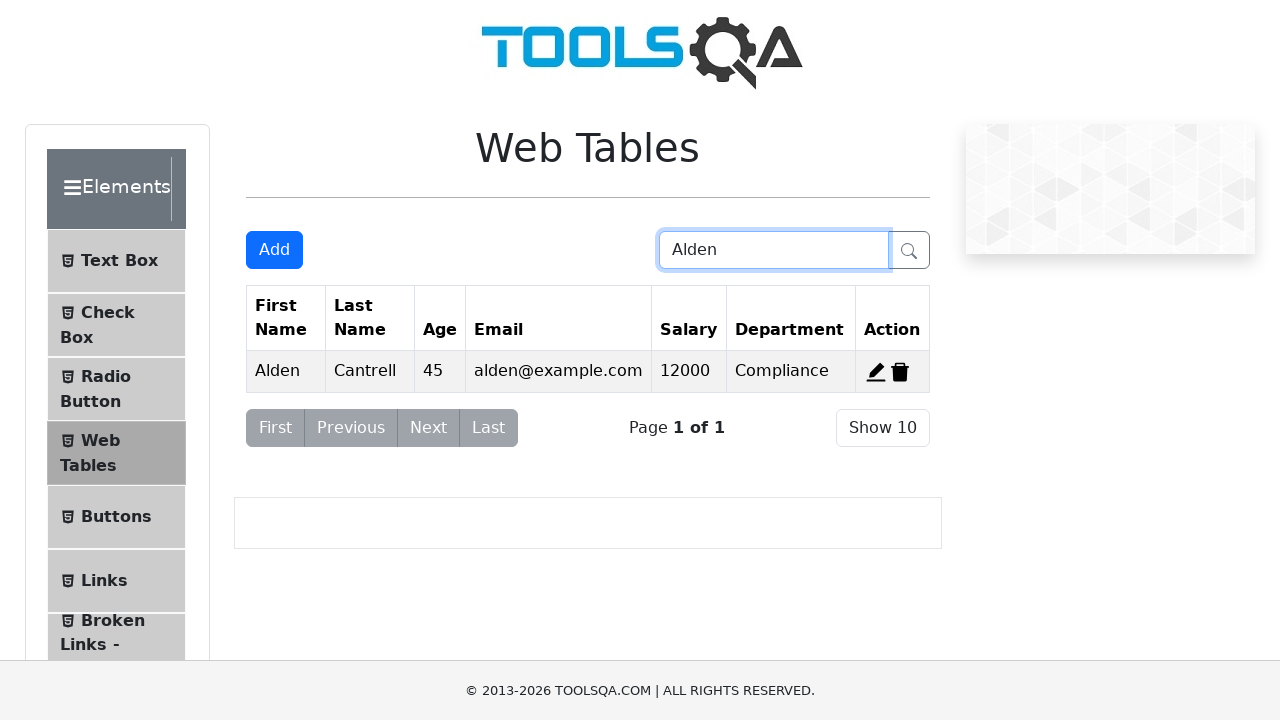

Pressed Enter to search for 'Alden' record
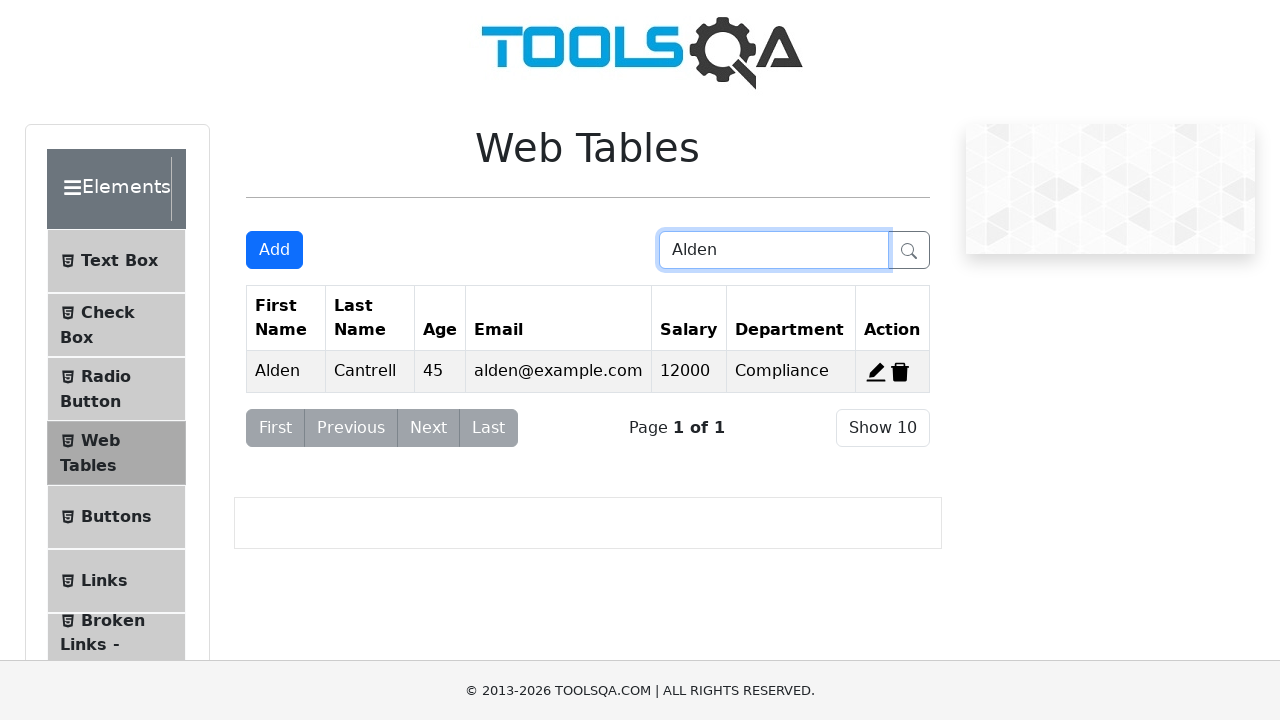

Clicked 'Add' button to open new record form at (274, 250) on #addNewRecordButton
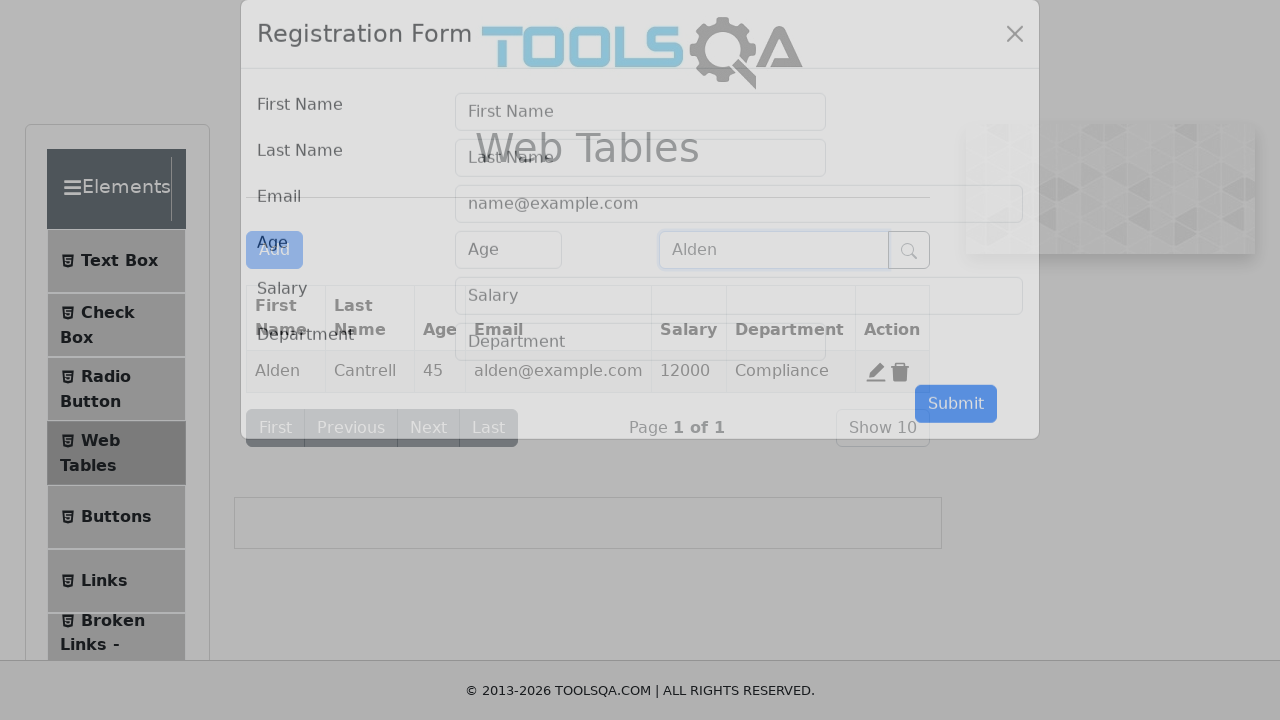

Clicked First Name input field at (640, 141) on input[placeholder='First Name']
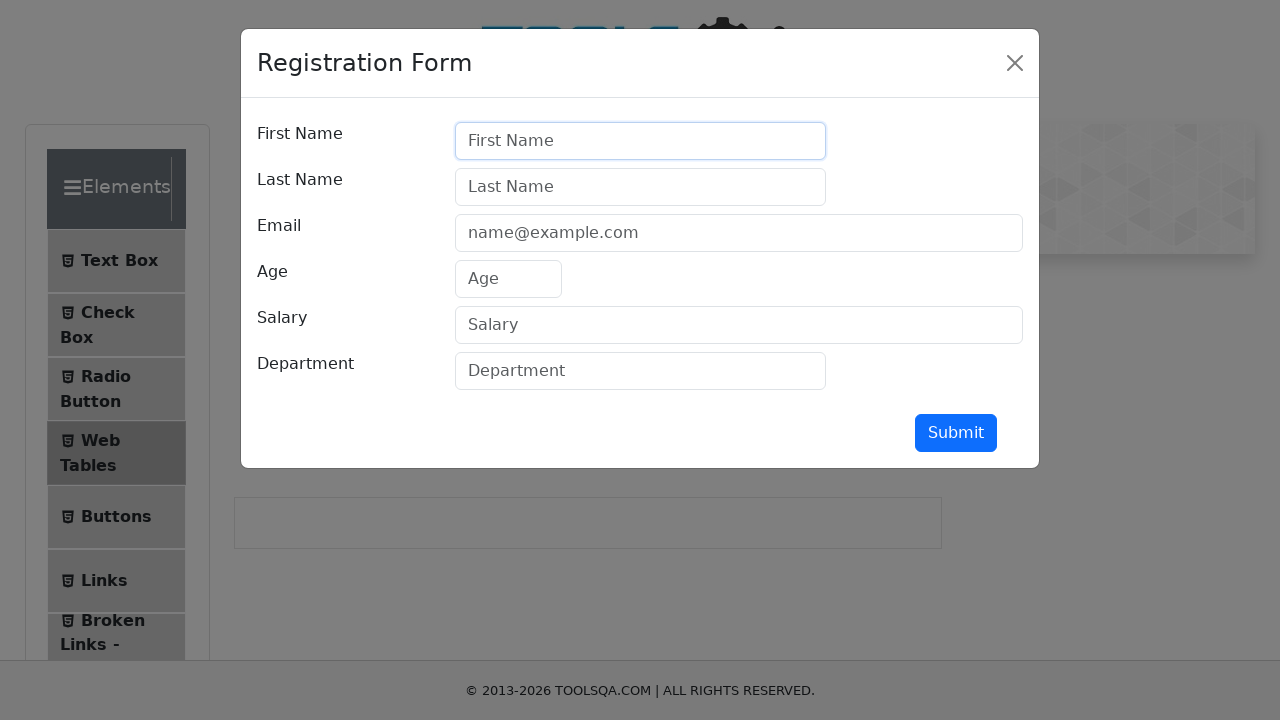

Filled First Name field with 'Harry' on input[placeholder='First Name']
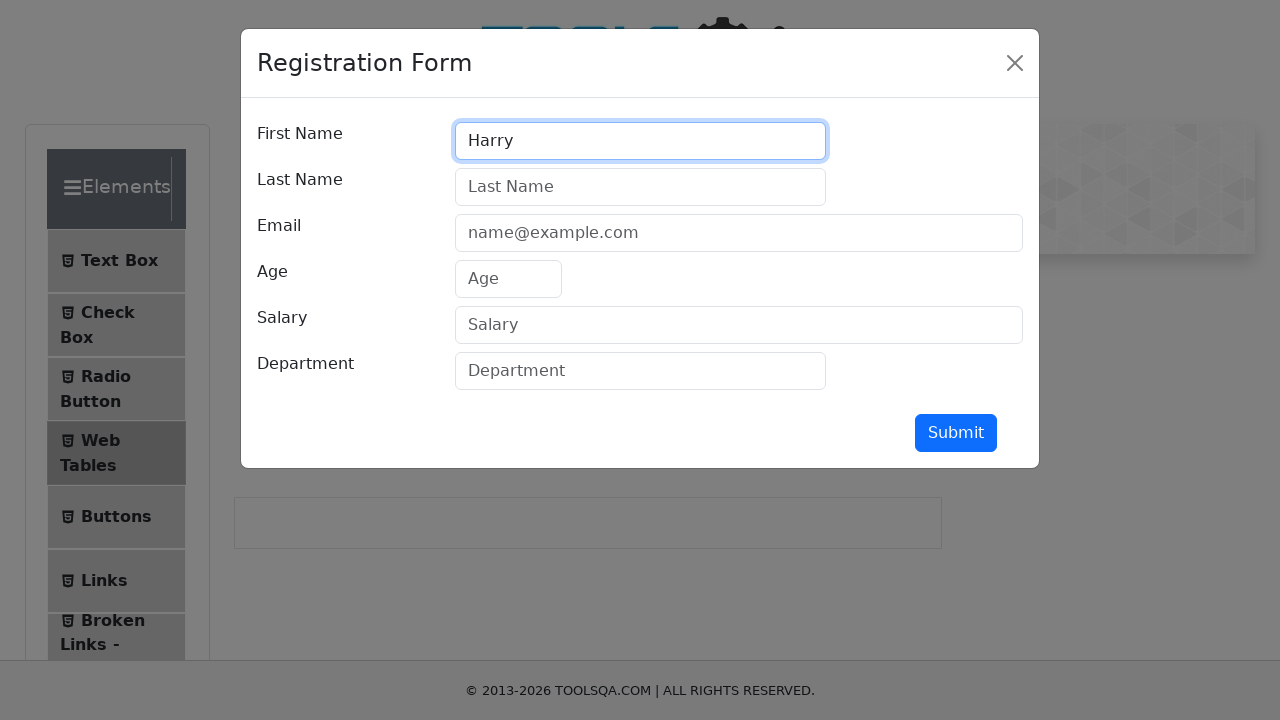

Clicked Last Name input field at (640, 187) on input[placeholder='Last Name']
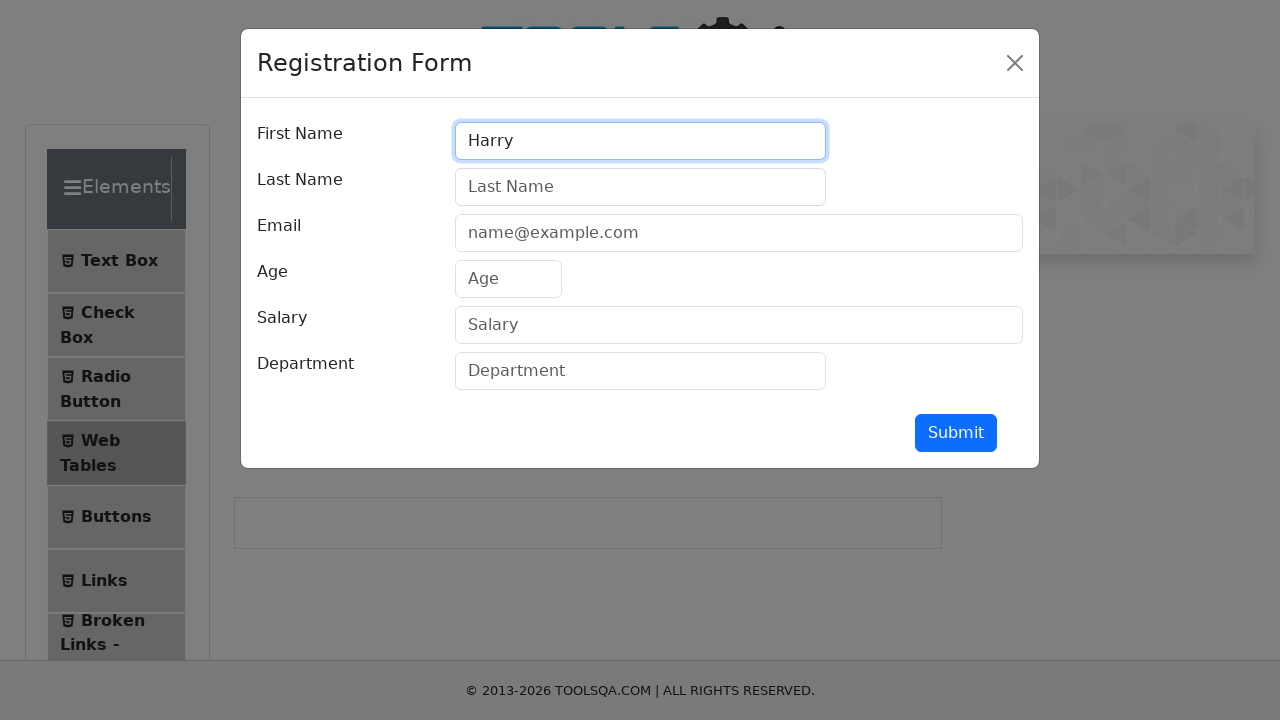

Filled Last Name field with 'Potter' on input[placeholder='Last Name']
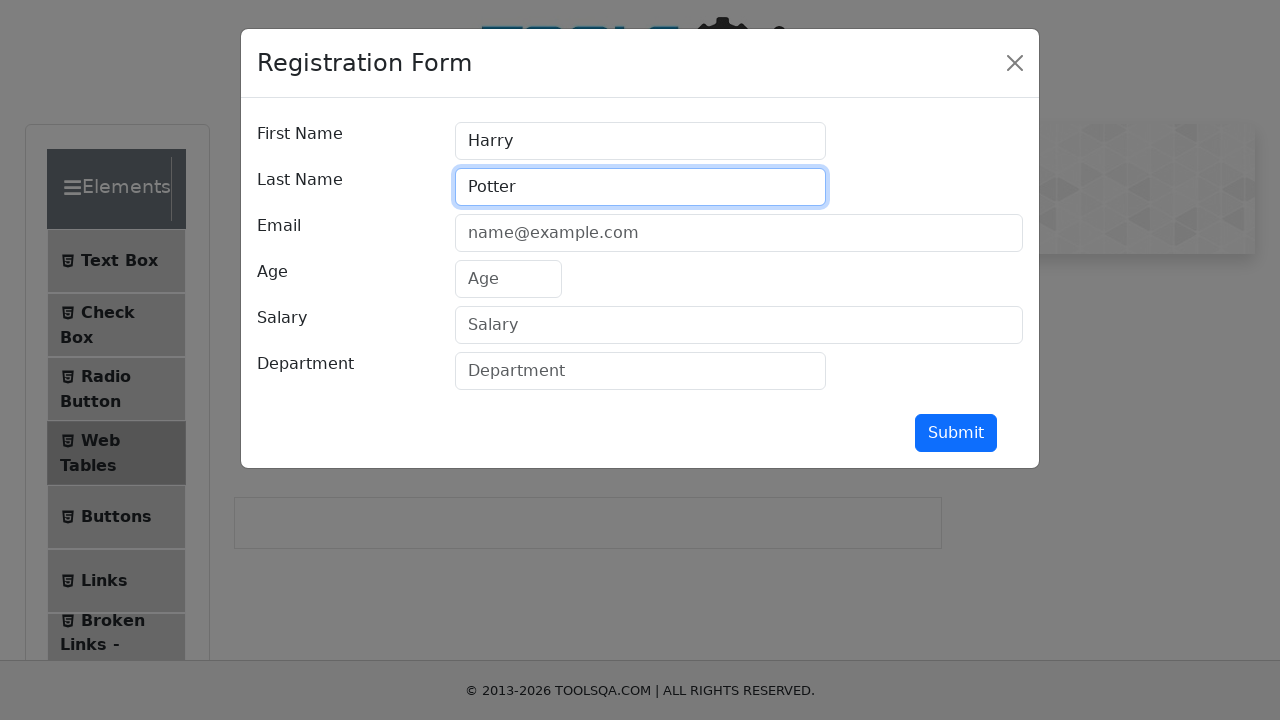

Clicked Age input field at (508, 279) on input[placeholder='Age']
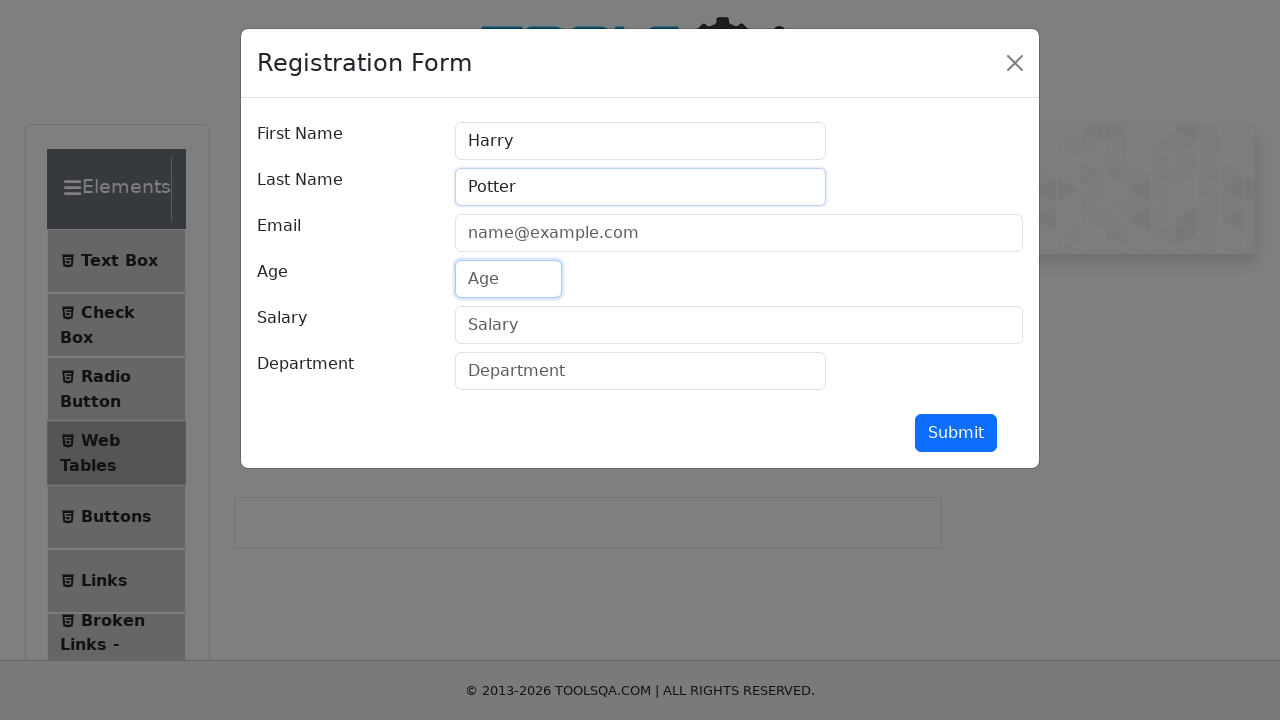

Filled Age field with '25' on input[placeholder='Age']
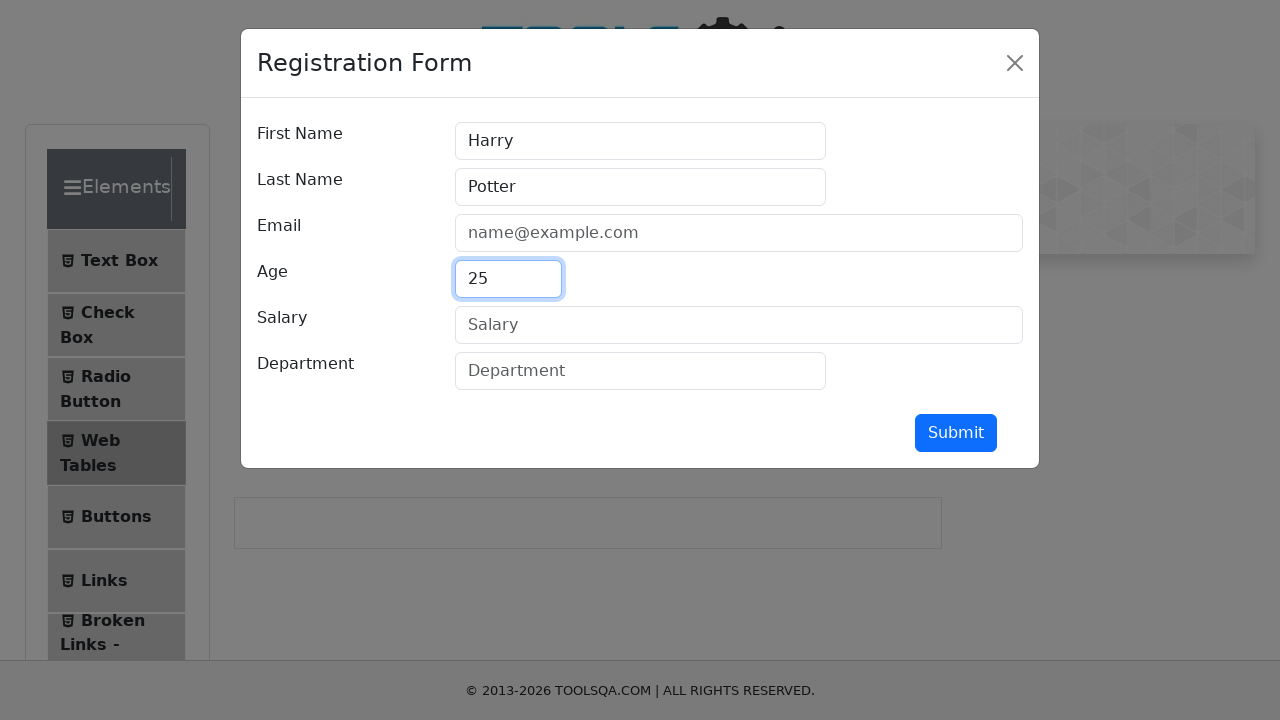

Clicked Email input field at (739, 233) on input[placeholder='name@example.com']
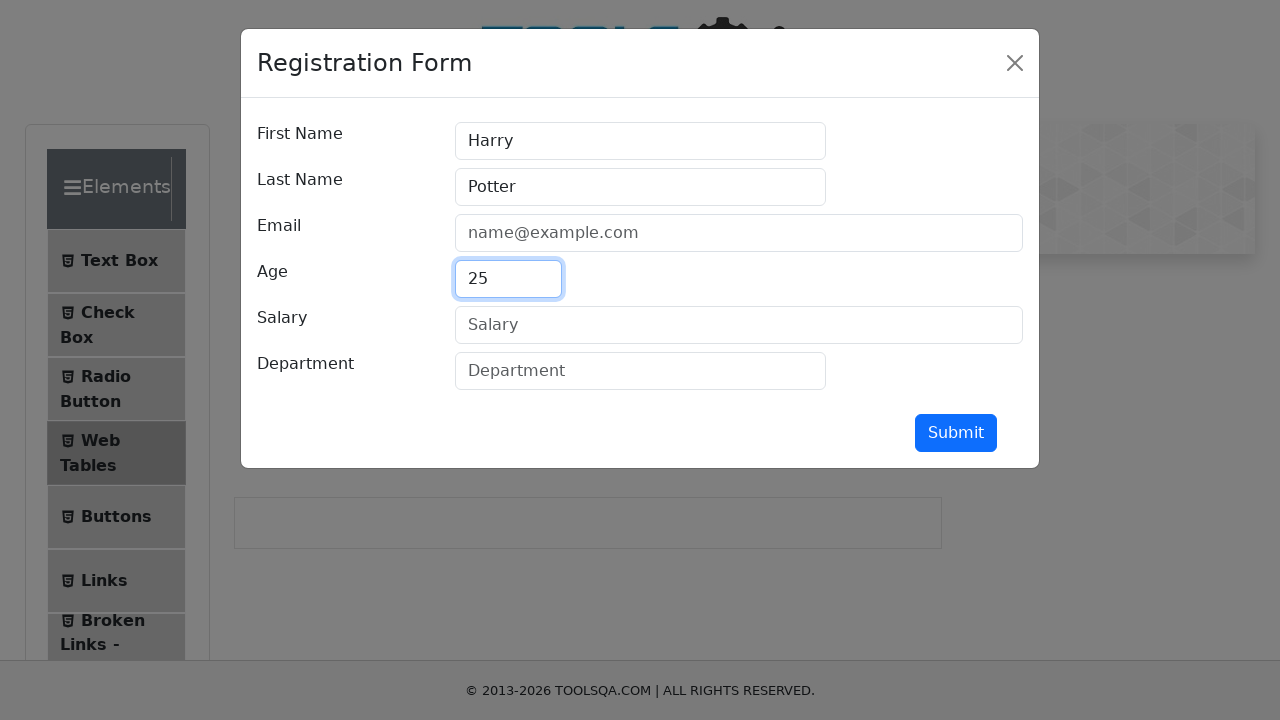

Filled Email field with 'potter@mail.com' on input[placeholder='name@example.com']
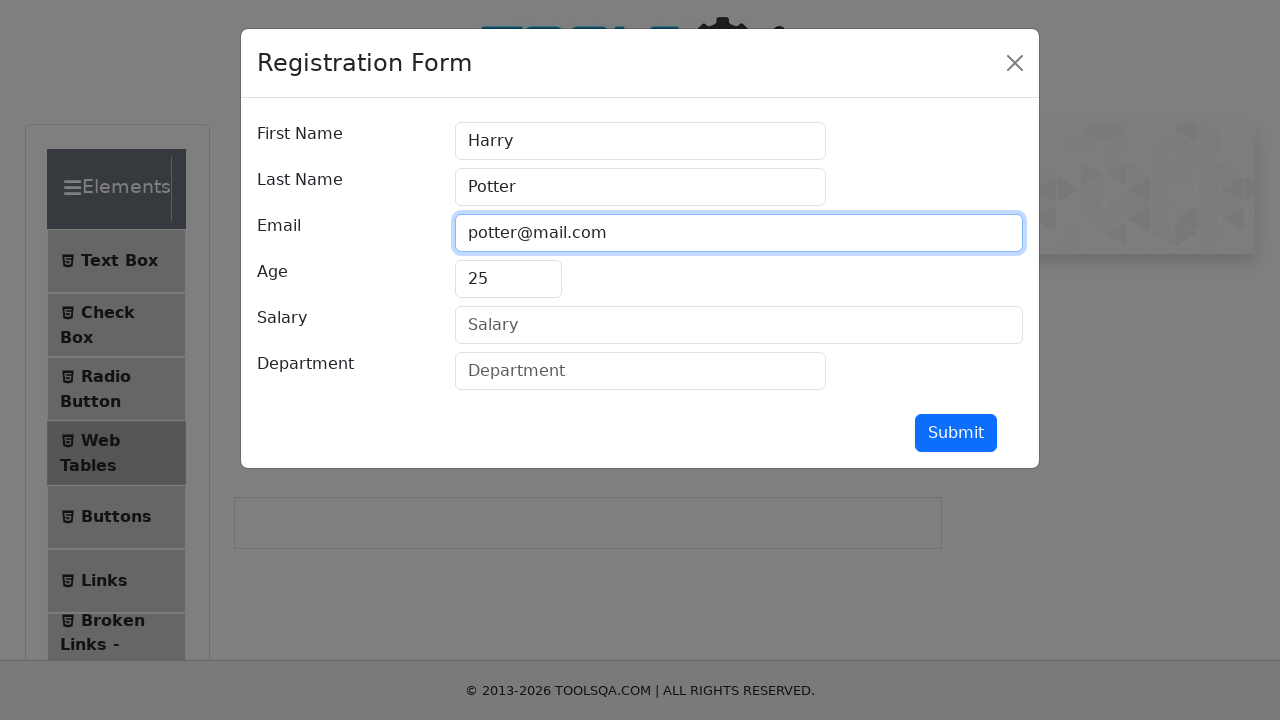

Clicked Salary input field at (739, 325) on input[placeholder='Salary']
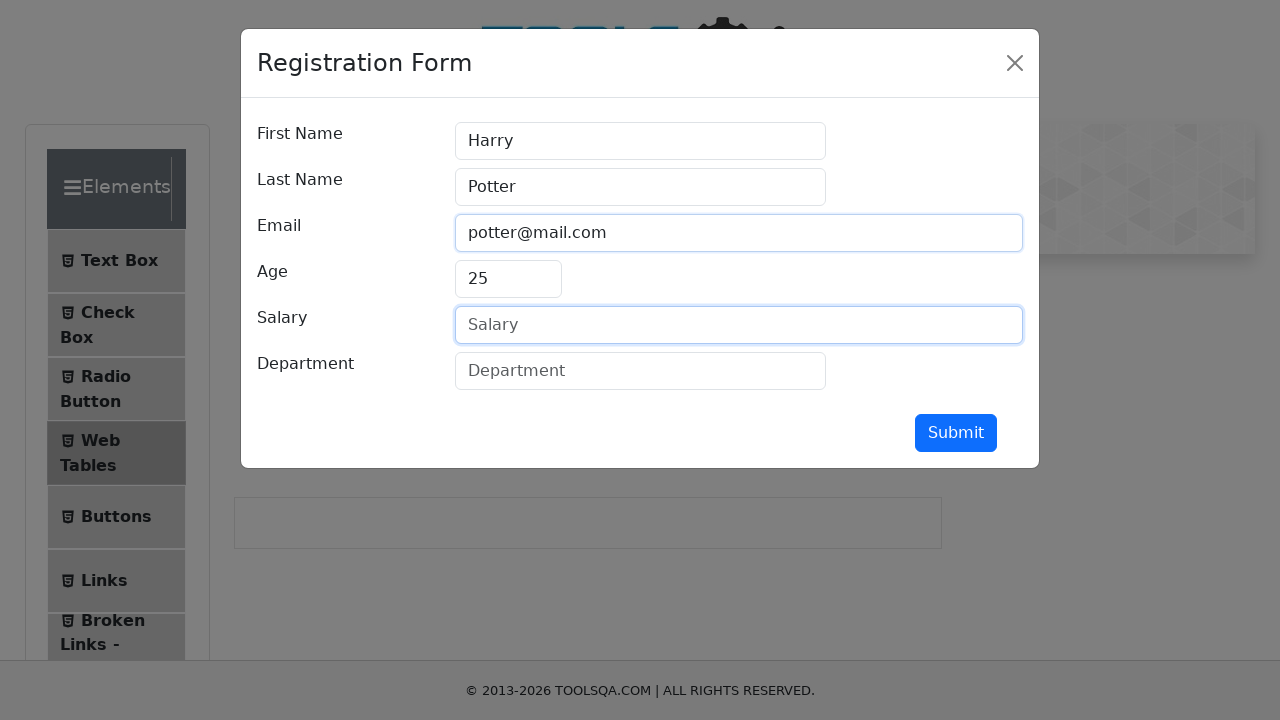

Filled Salary field with '40000' on input[placeholder='Salary']
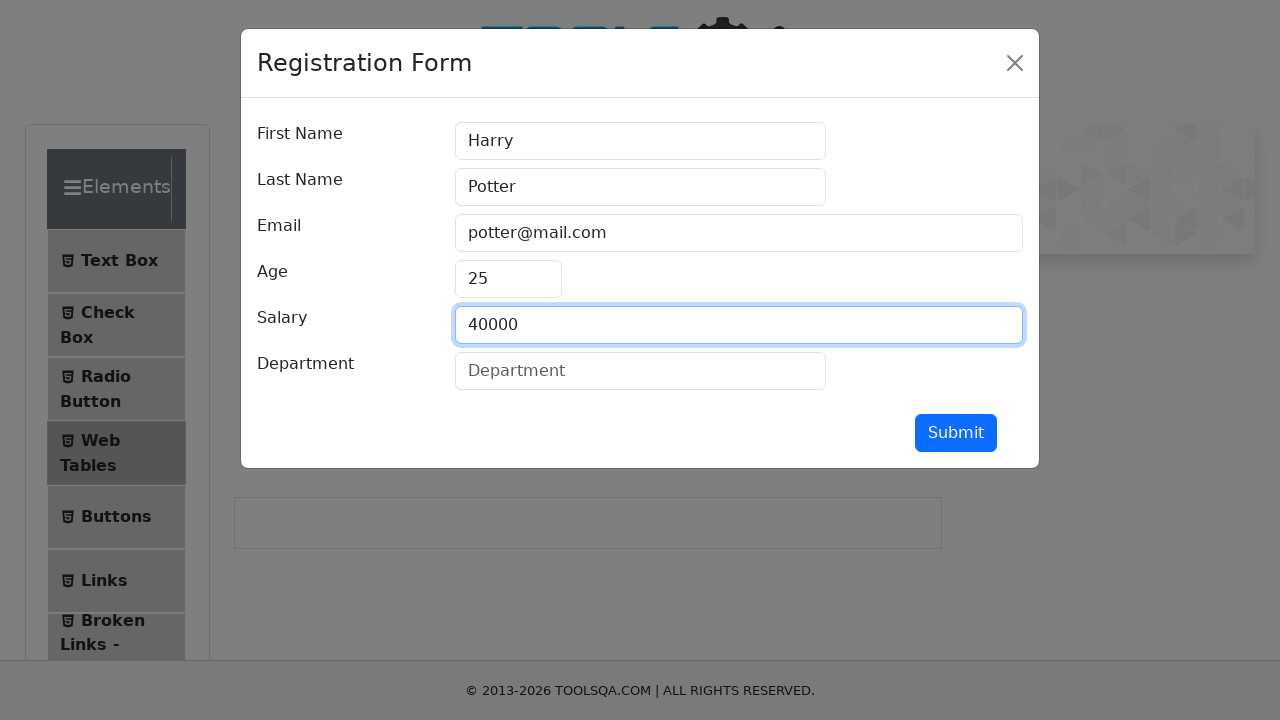

Clicked Department input field at (640, 371) on #department
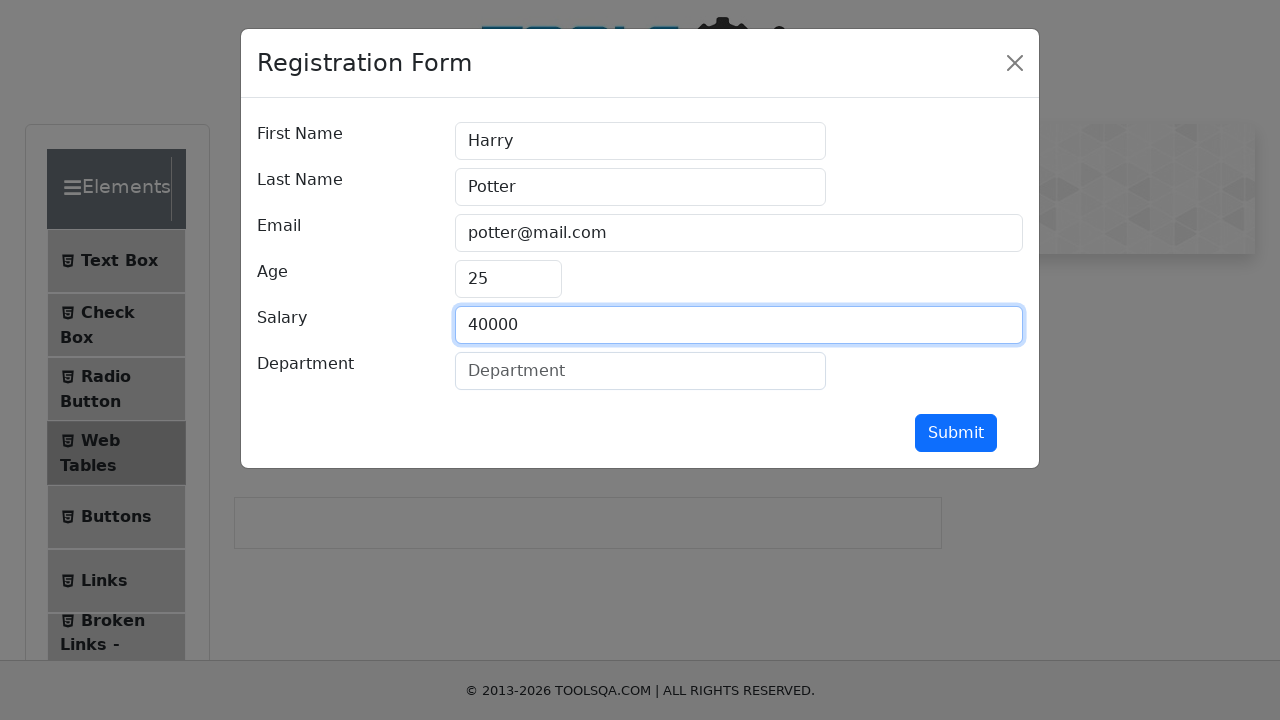

Filled Department field with 'ofMysteries' on #department
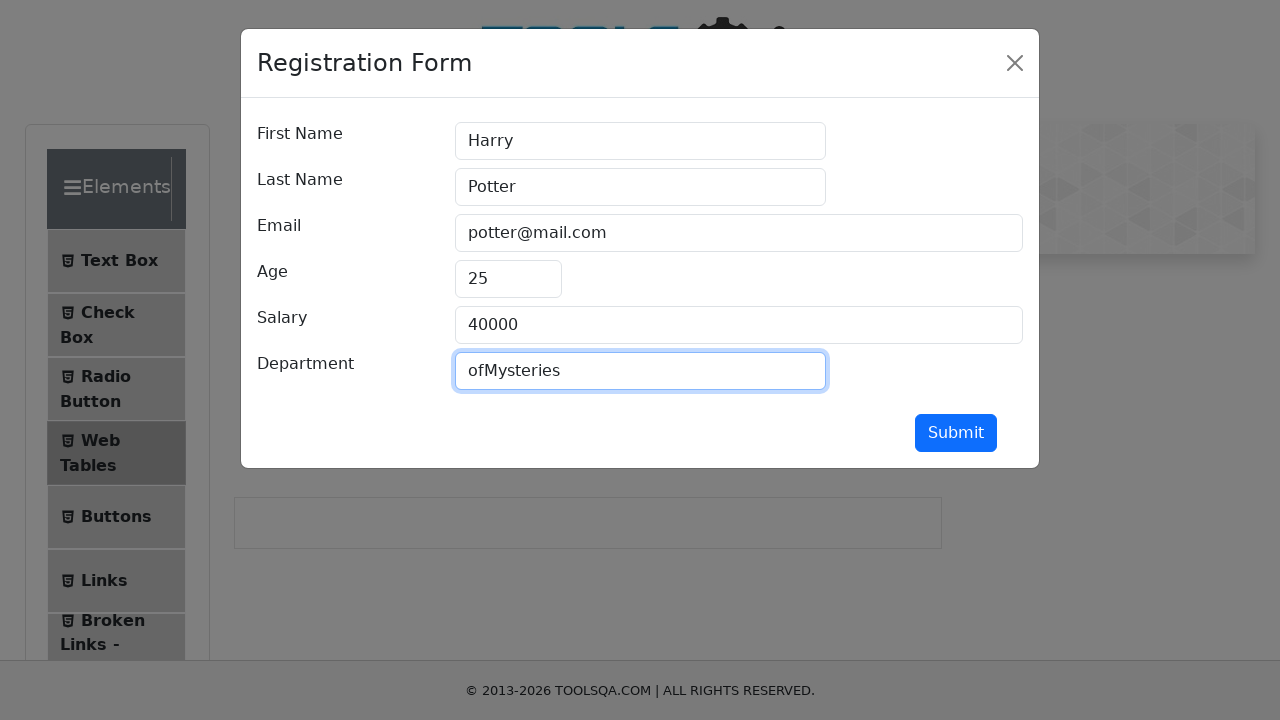

Clicked Submit button to save new record at (956, 433) on #submit
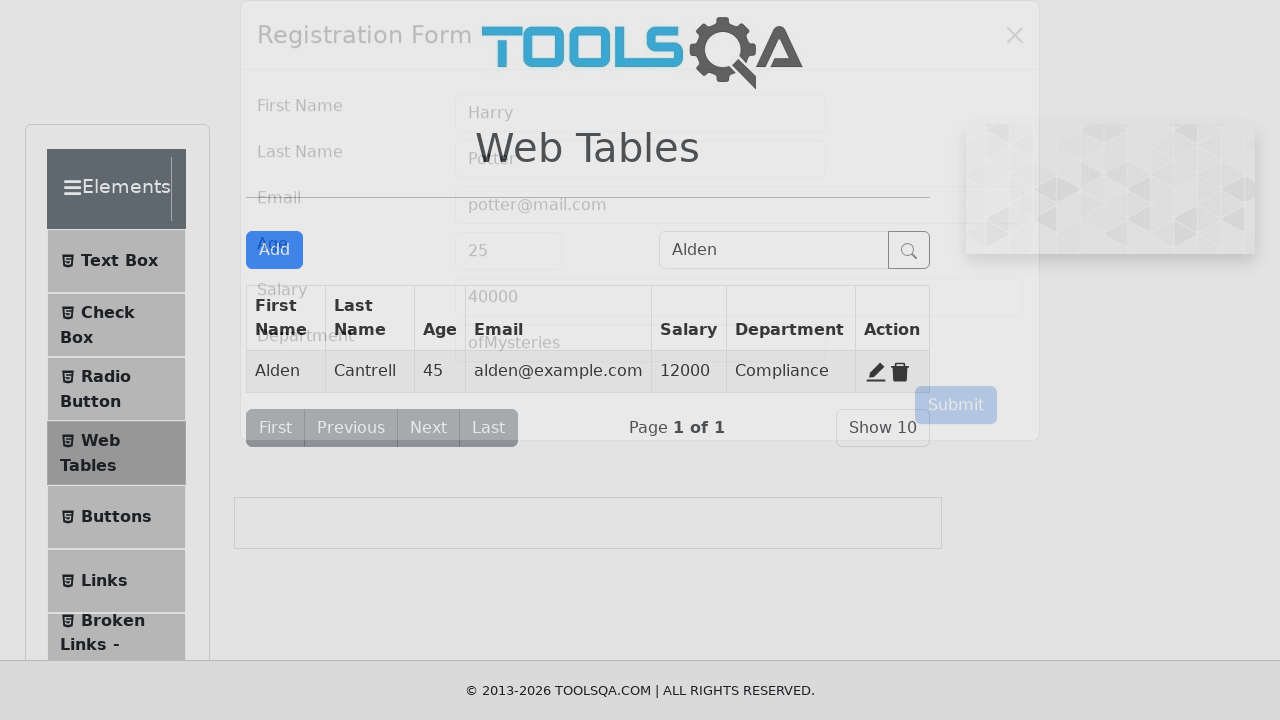

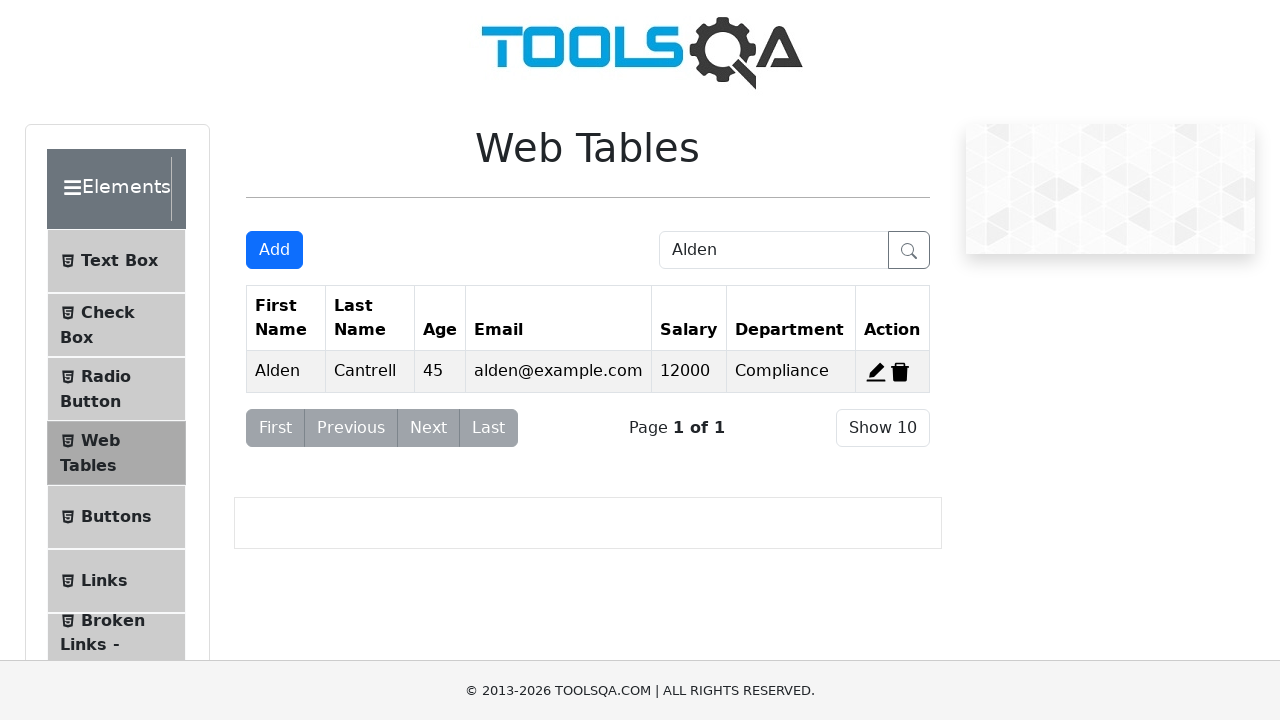